Navigates to Flipkart homepage and verifies the page loads by checking the page title is present

Starting URL: https://www.flipkart.com

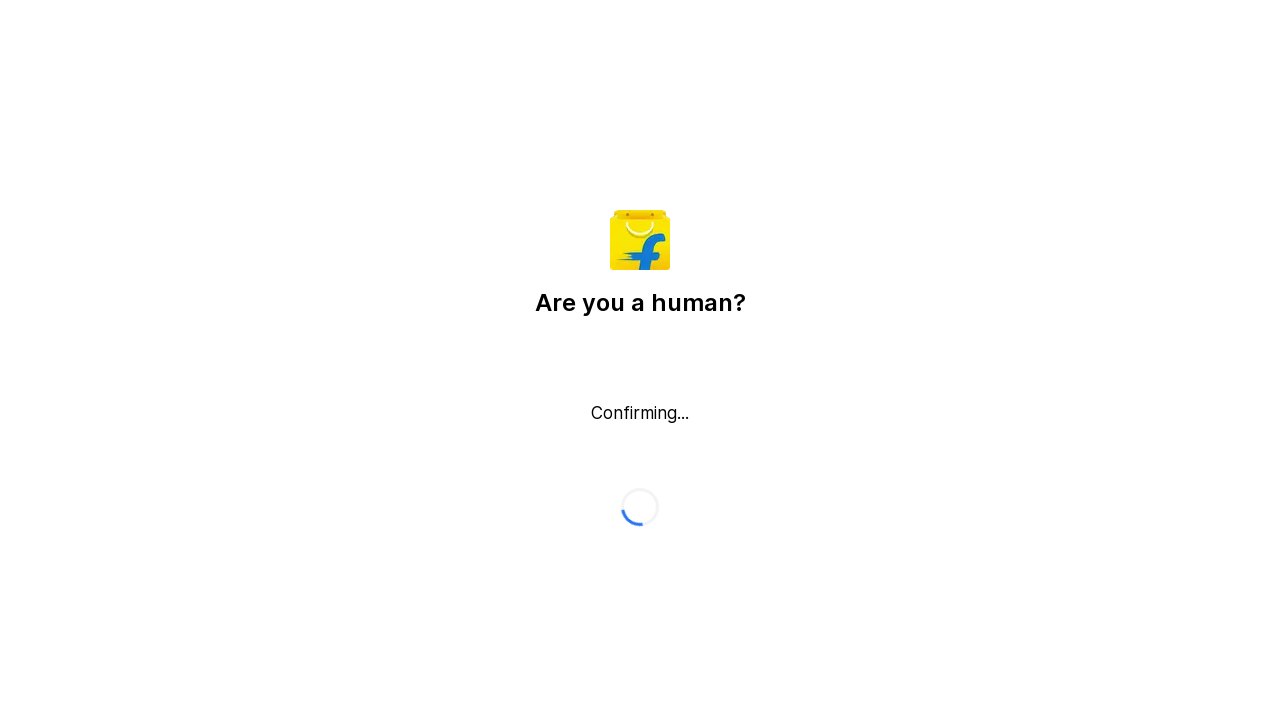

Waited for page to reach domcontentloaded state
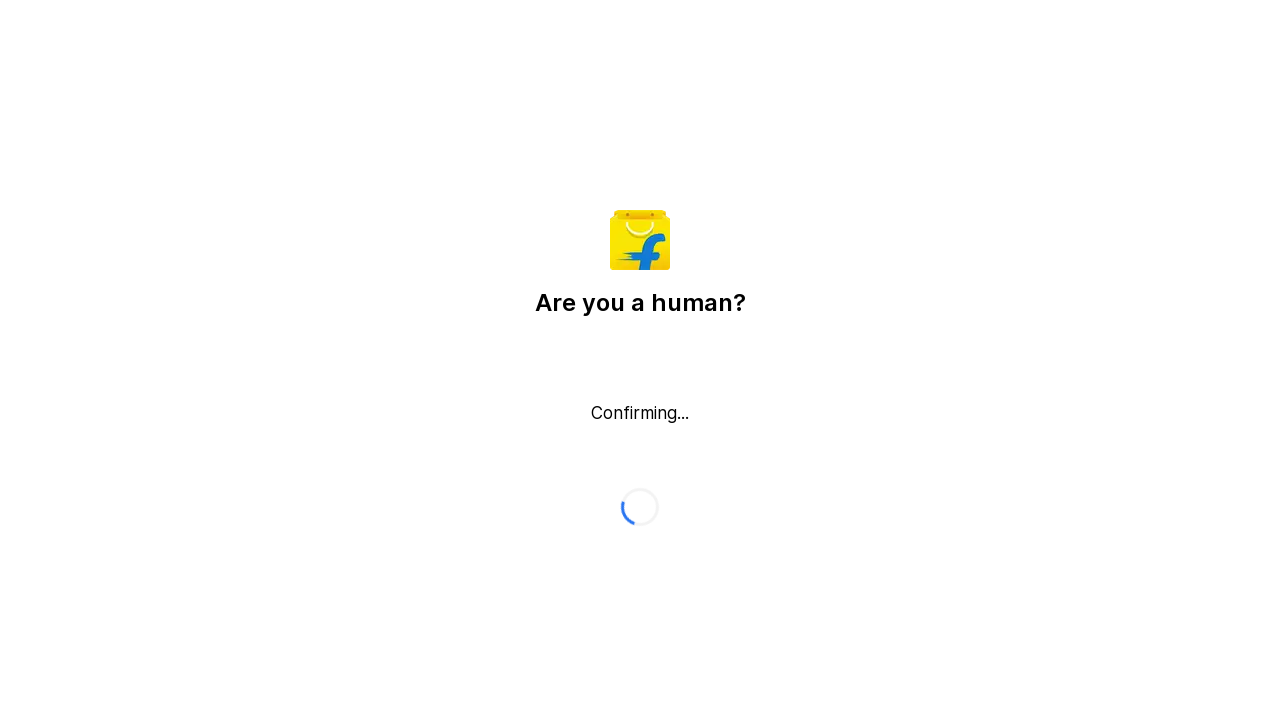

Verified page title is present and not empty
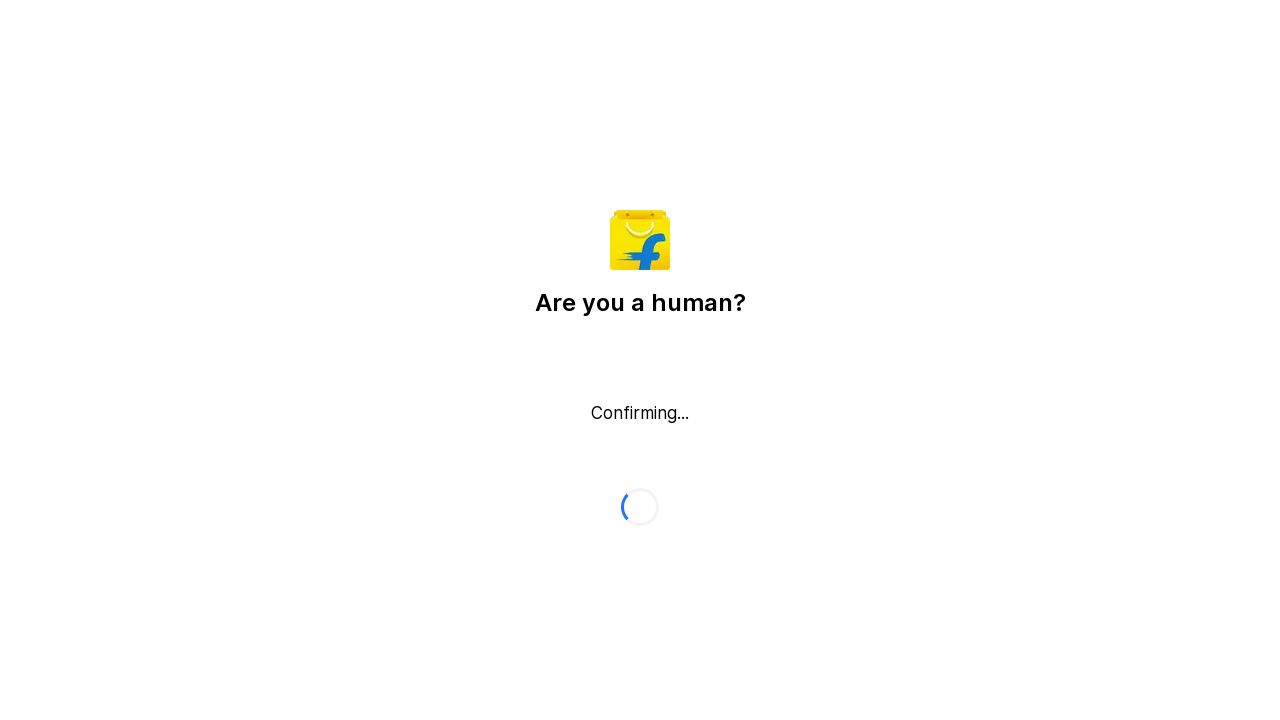

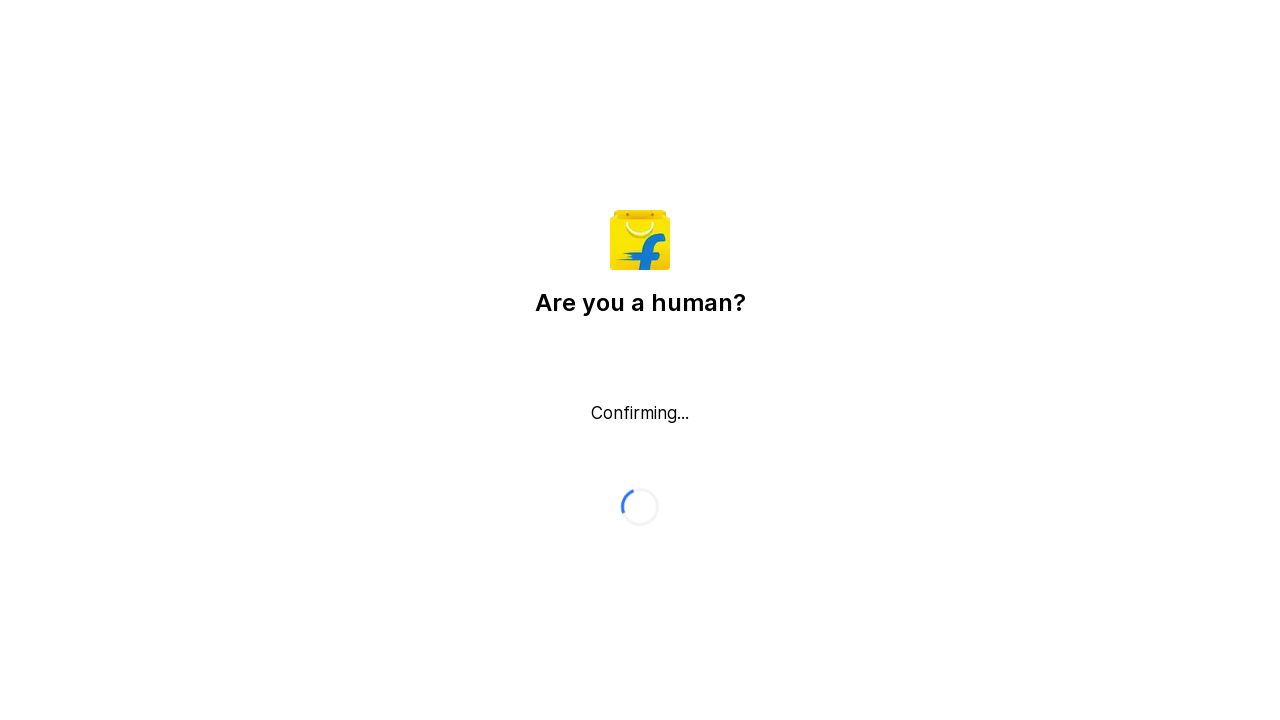